Tests JavaScript prompt alert handling by clicking a button that triggers a prompt, entering text into the prompt, and dismissing it

Starting URL: https://demoqa.com/alerts

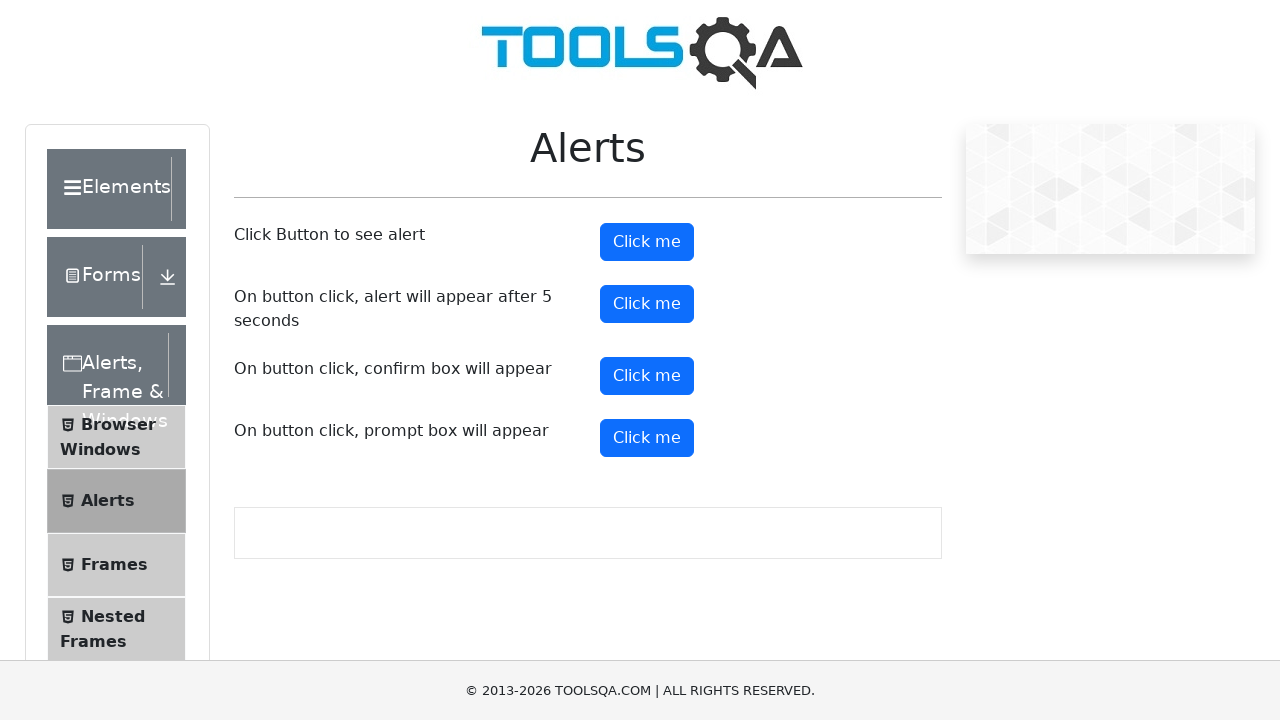

Clicked prompt button to trigger JavaScript prompt alert at (647, 438) on button#promtButton
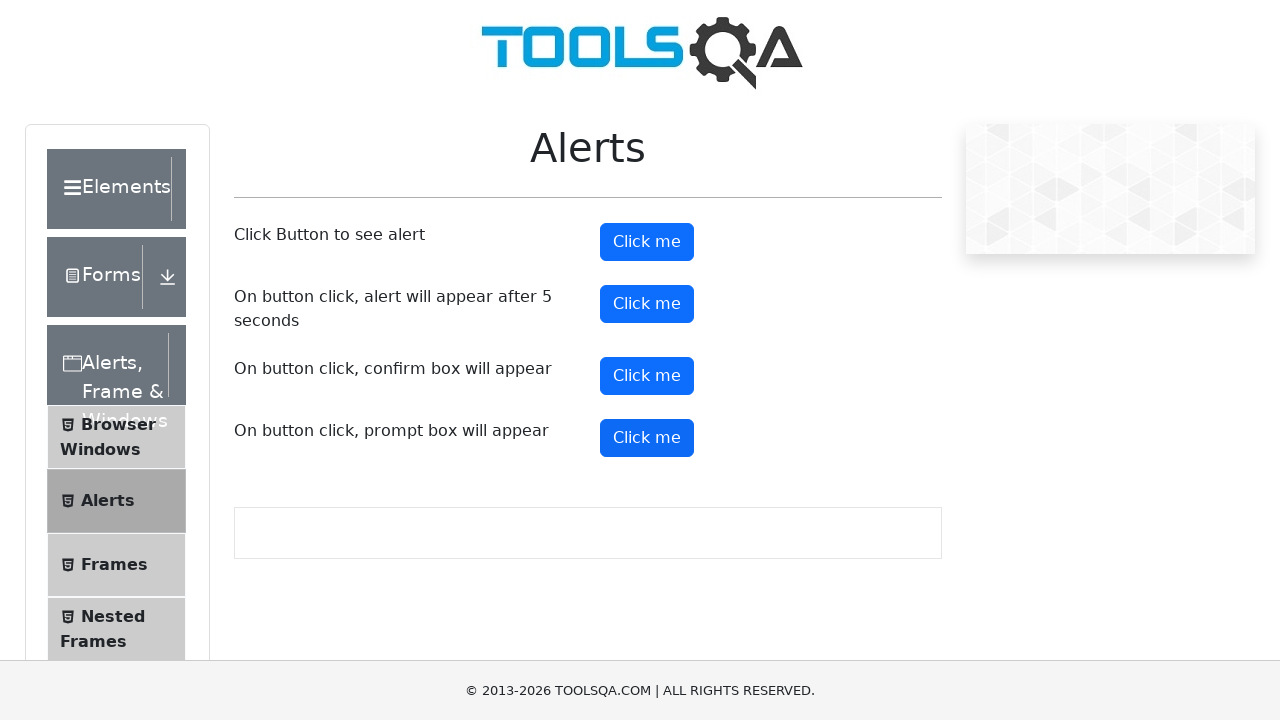

Attached dialog handler to accept prompt with text 'vaibhav'
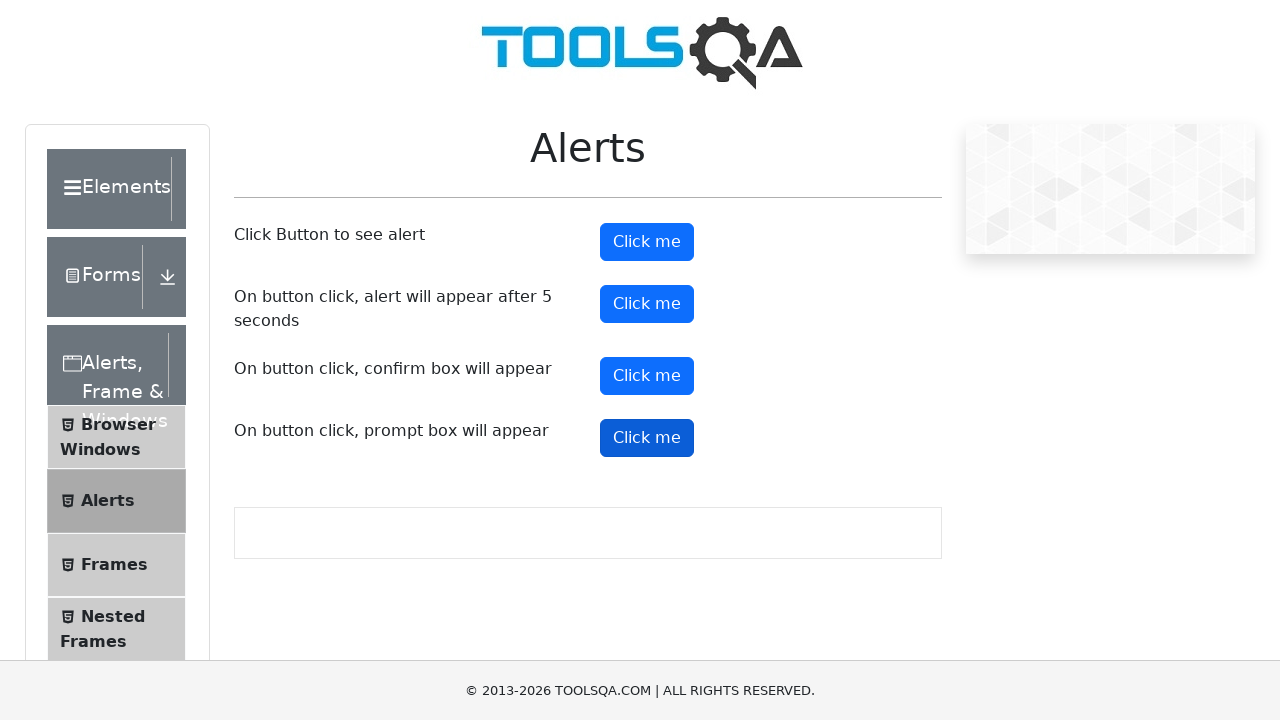

Clicked prompt button again with dialog handler attached at (647, 438) on button#promtButton
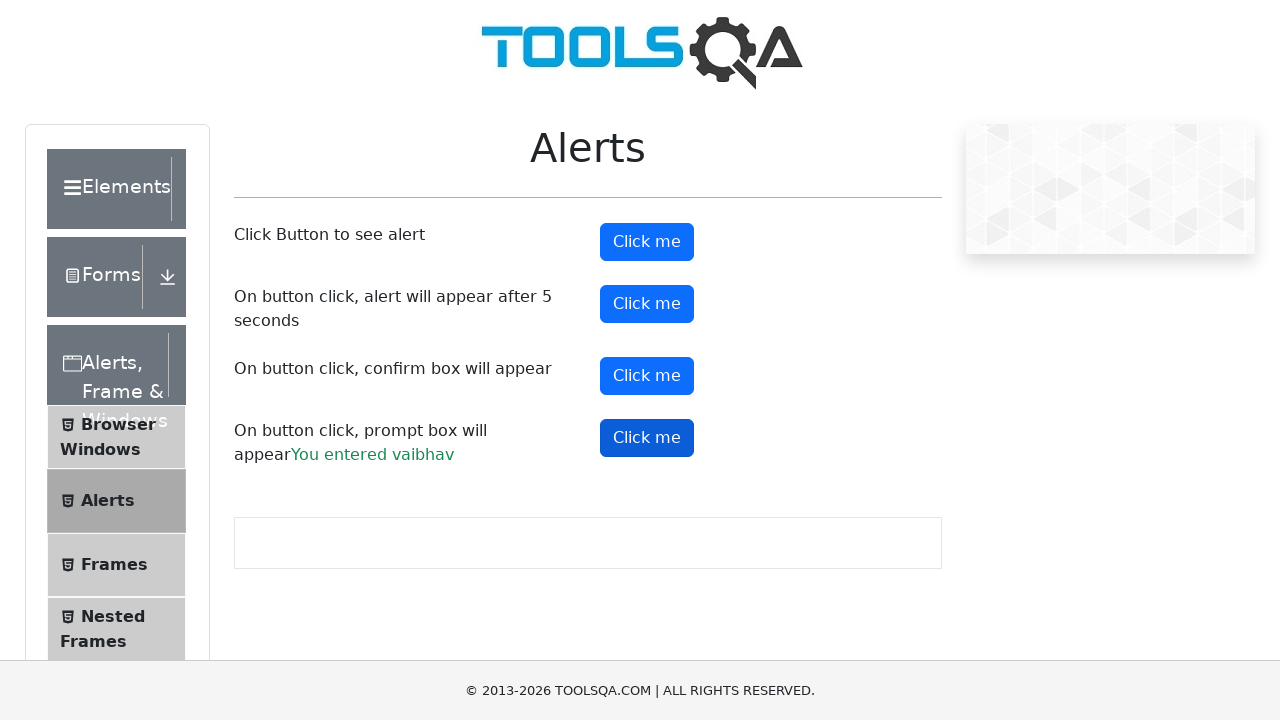

Waited for prompt dialog to be processed
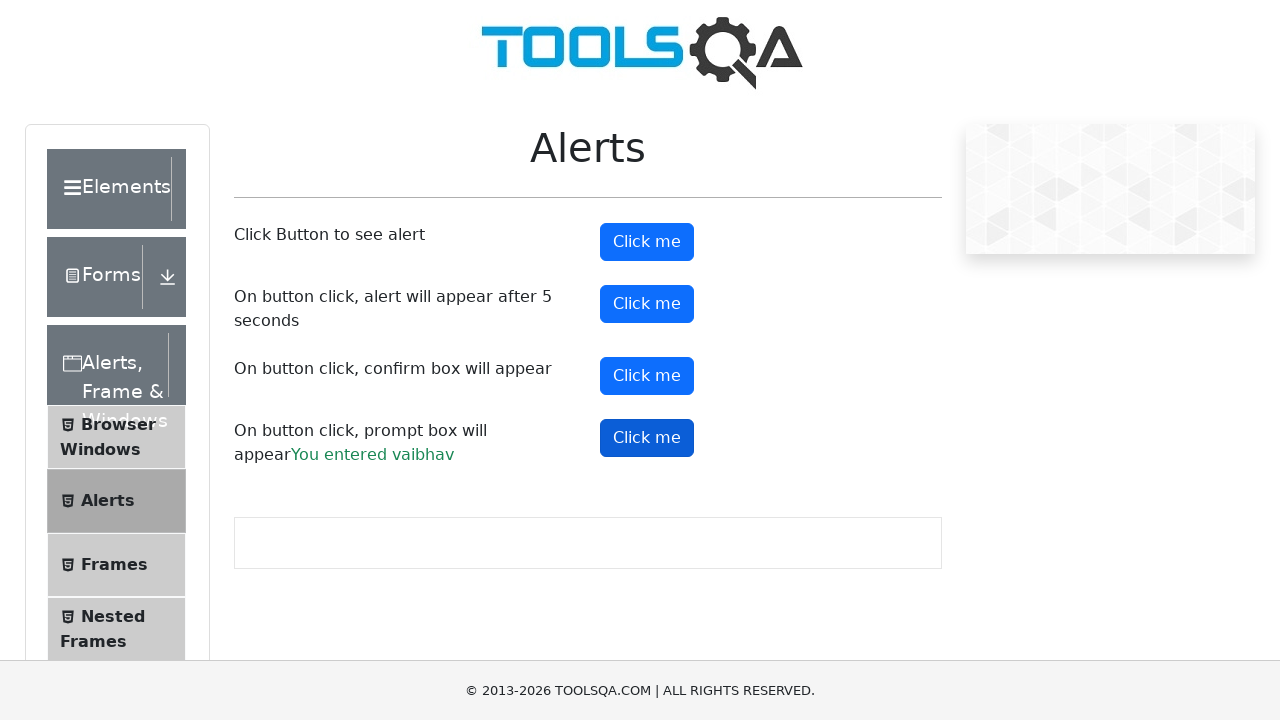

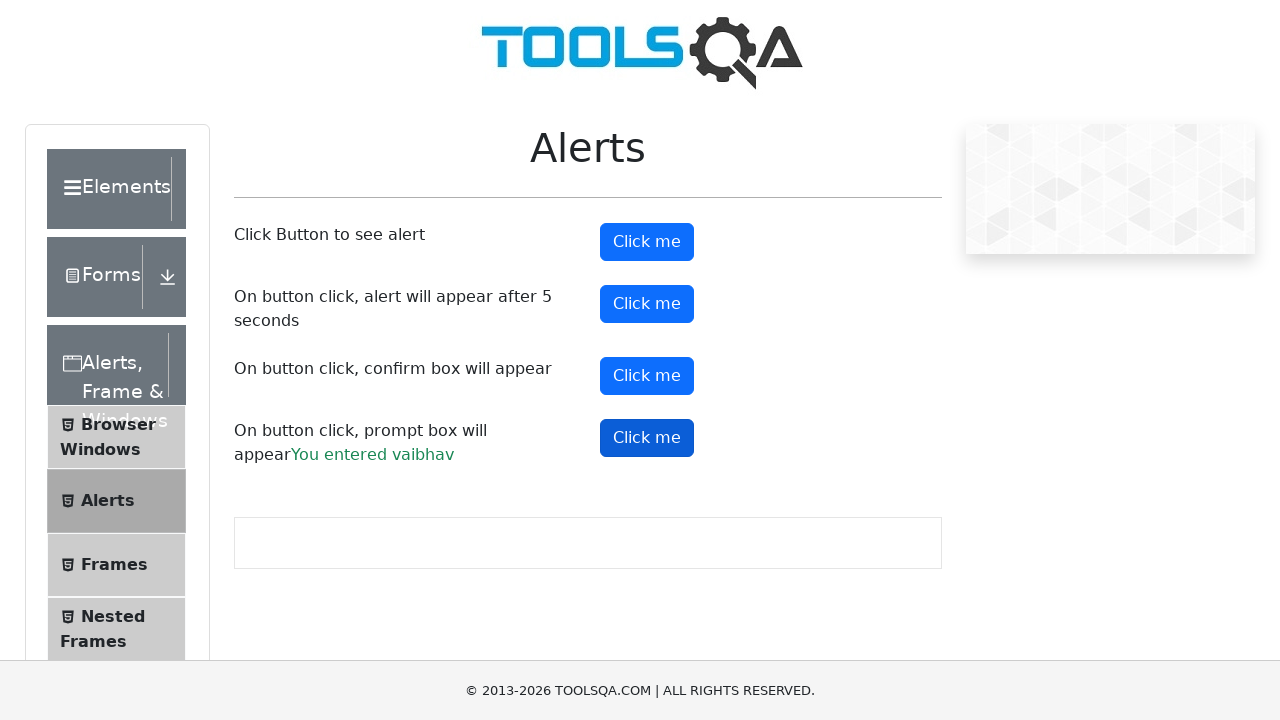